Tests a registration form by filling in personal information including first name, last name, username, email, password, phone number, selecting gender, entering date of birth, and selecting a department from a dropdown.

Starting URL: https://practice.cydeo.com/registration_form

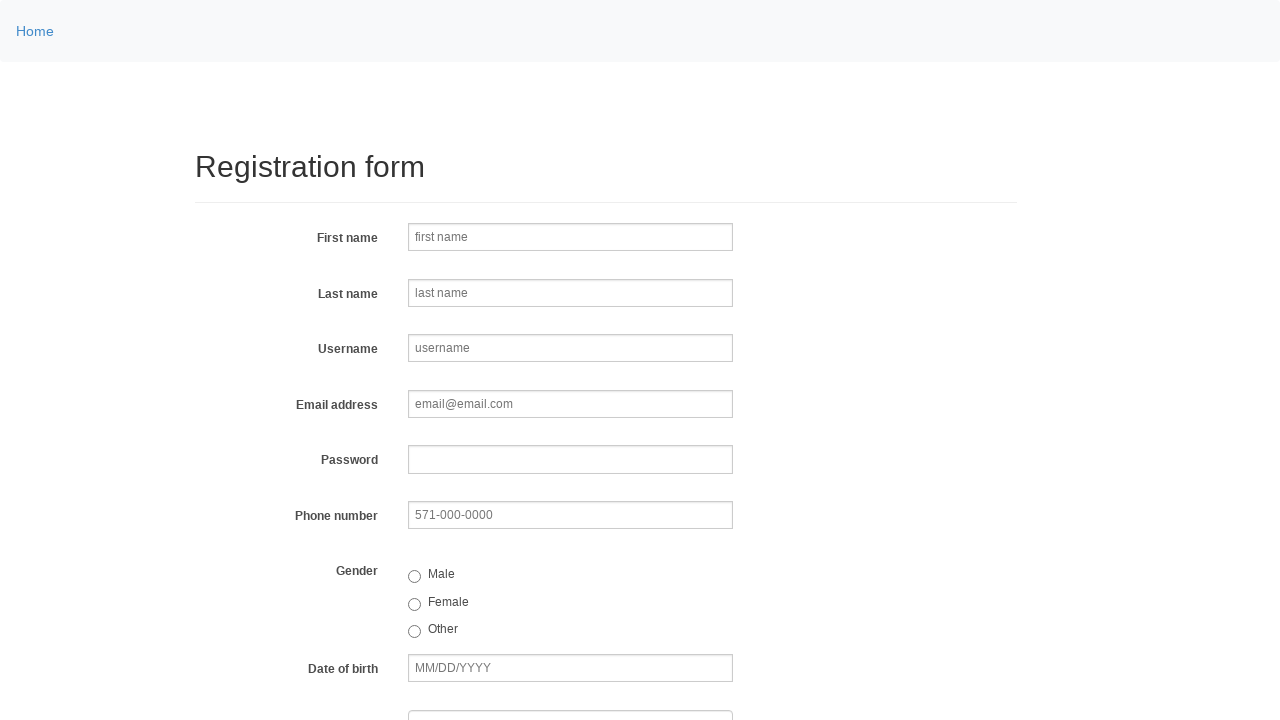

Filled first name field with 'Jennifer' on input[name='firstname']
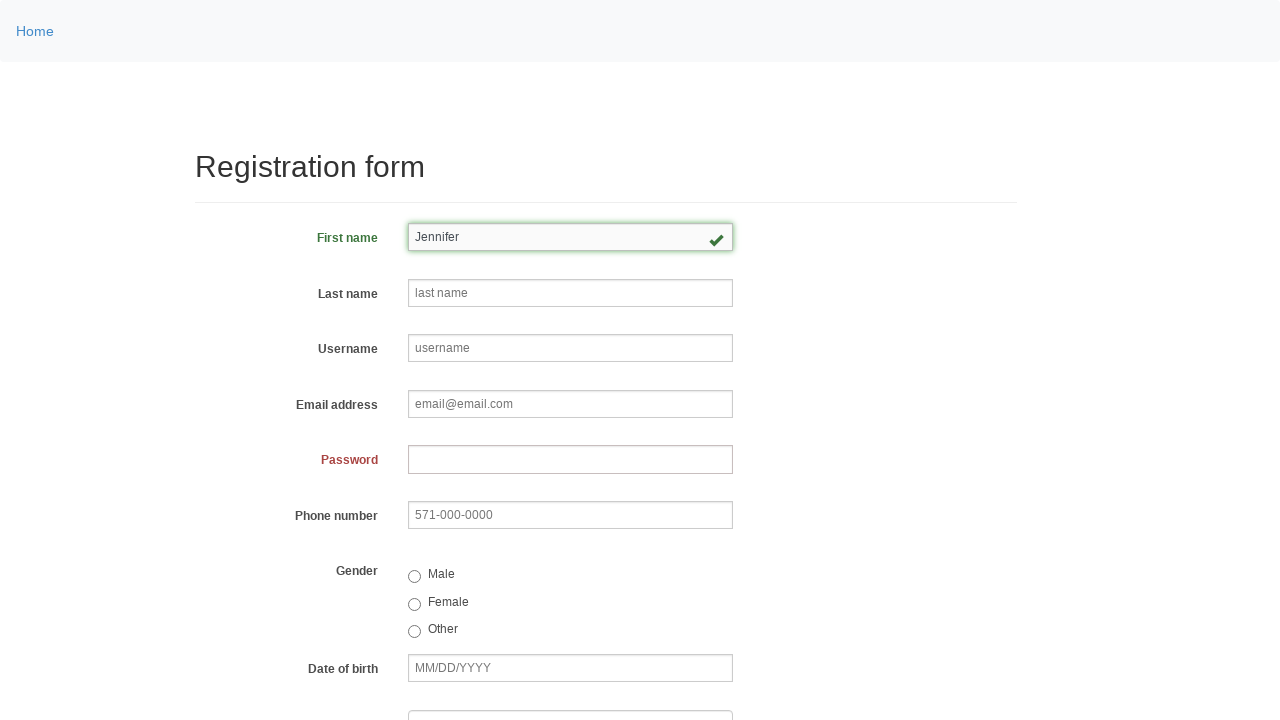

Filled last name field with 'Martinez' on input[name='lastname']
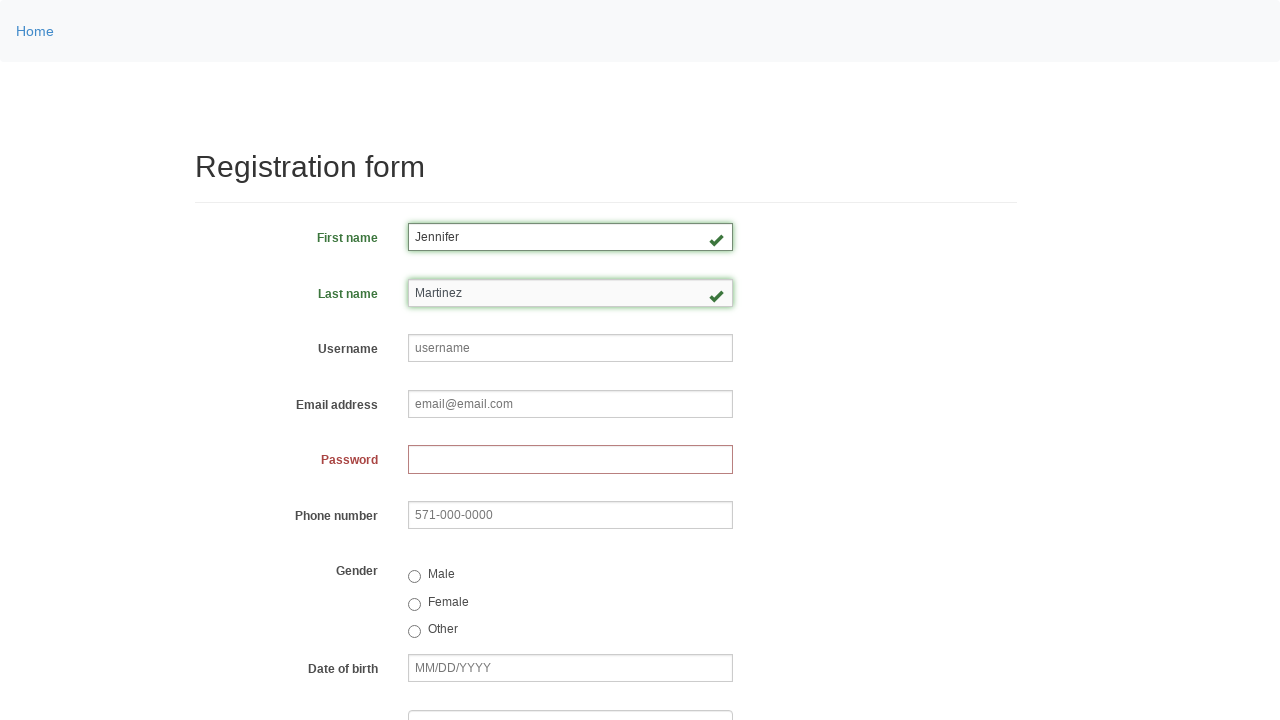

Filled username field with 'helpdesk381' on input[name='username']
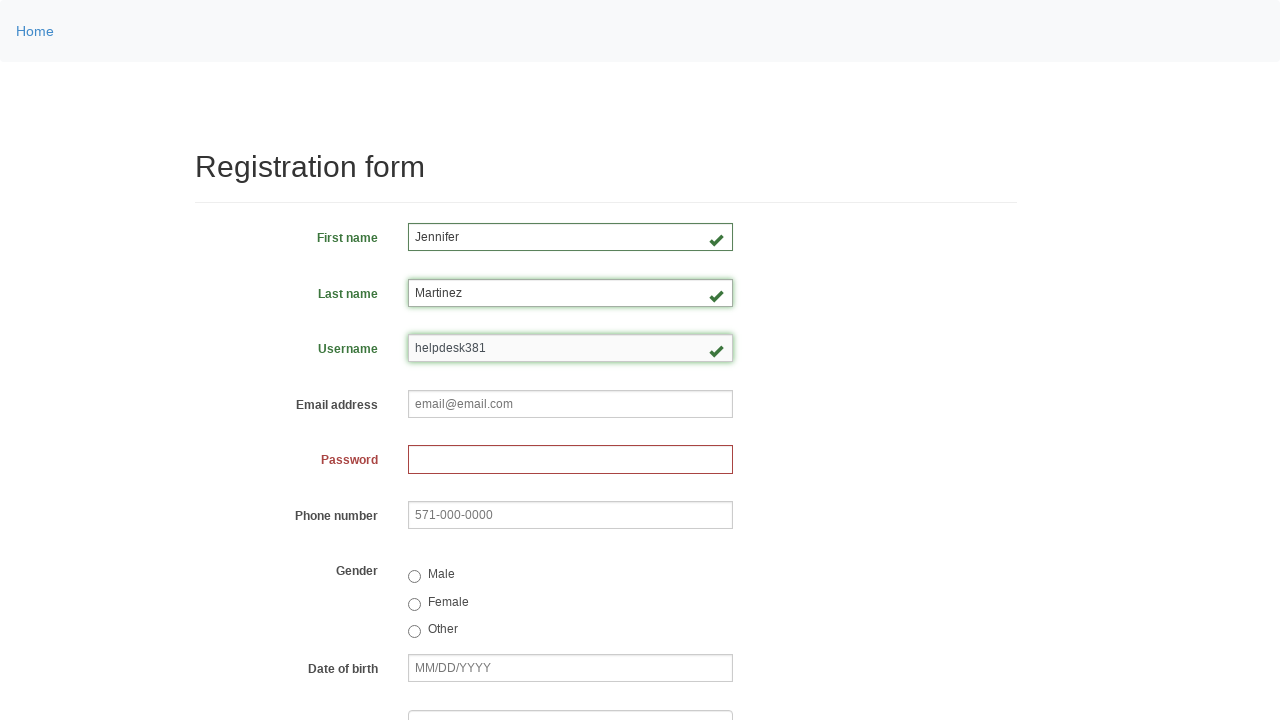

Filled email field with 'helpdesk381@email.com' on input[name='email']
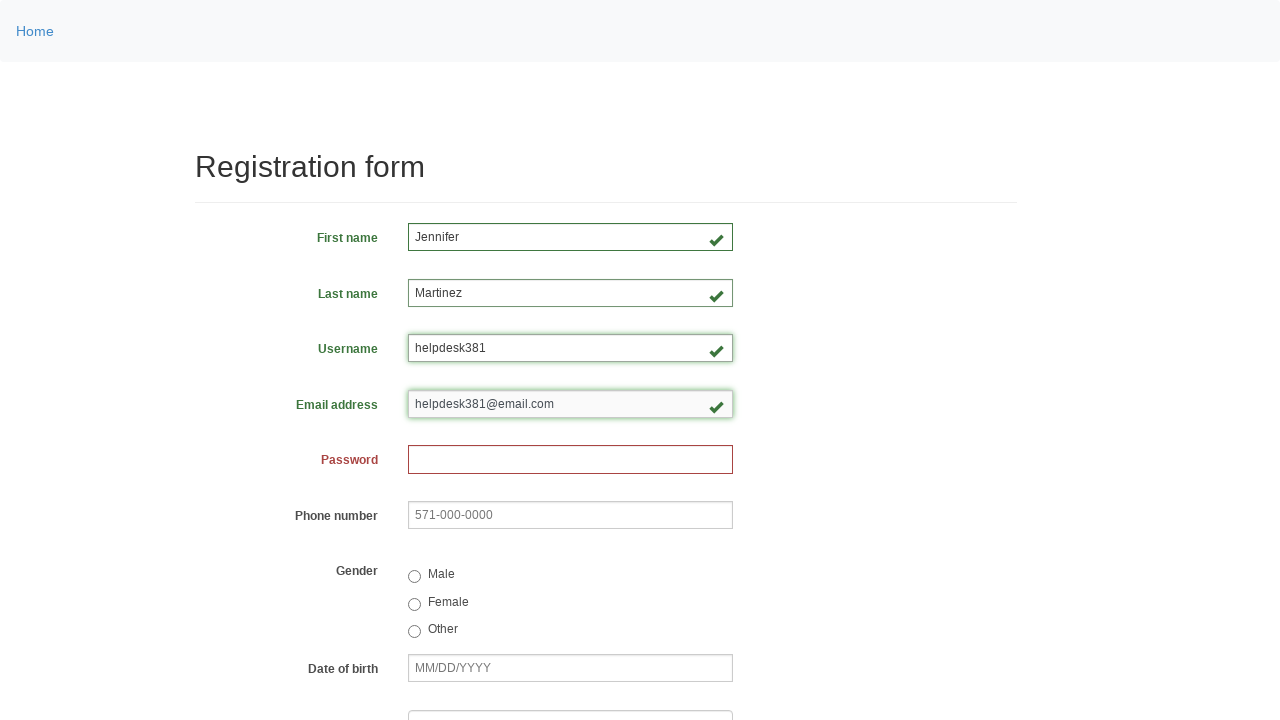

Filled password field on input[name='password']
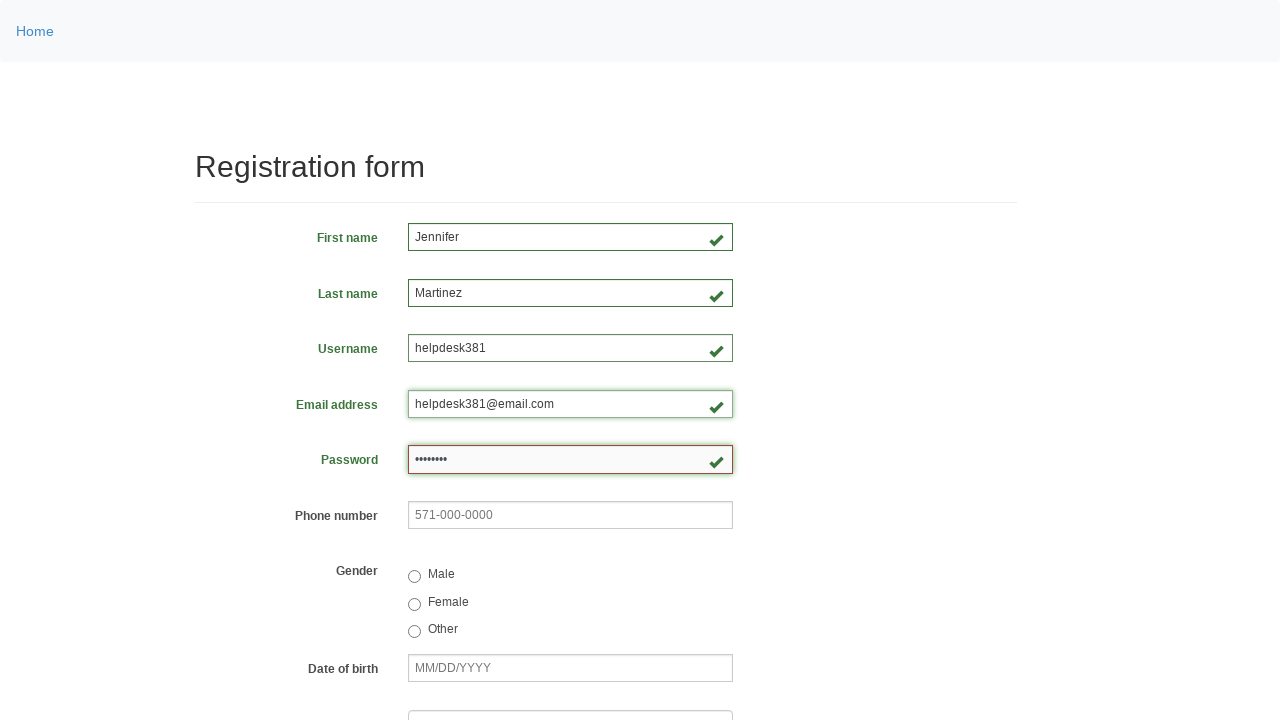

Filled phone number field with '819-398-2062' on input[name='phone']
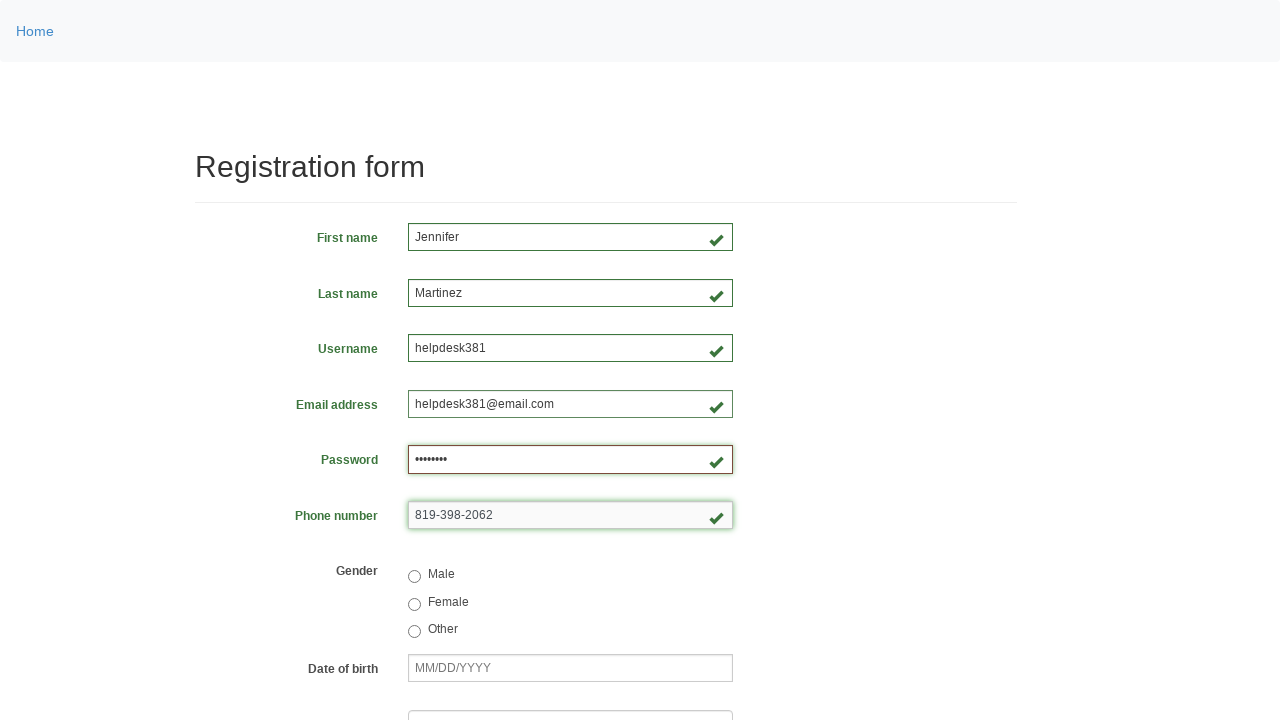

Selected female gender at (414, 604) on input[value='female']
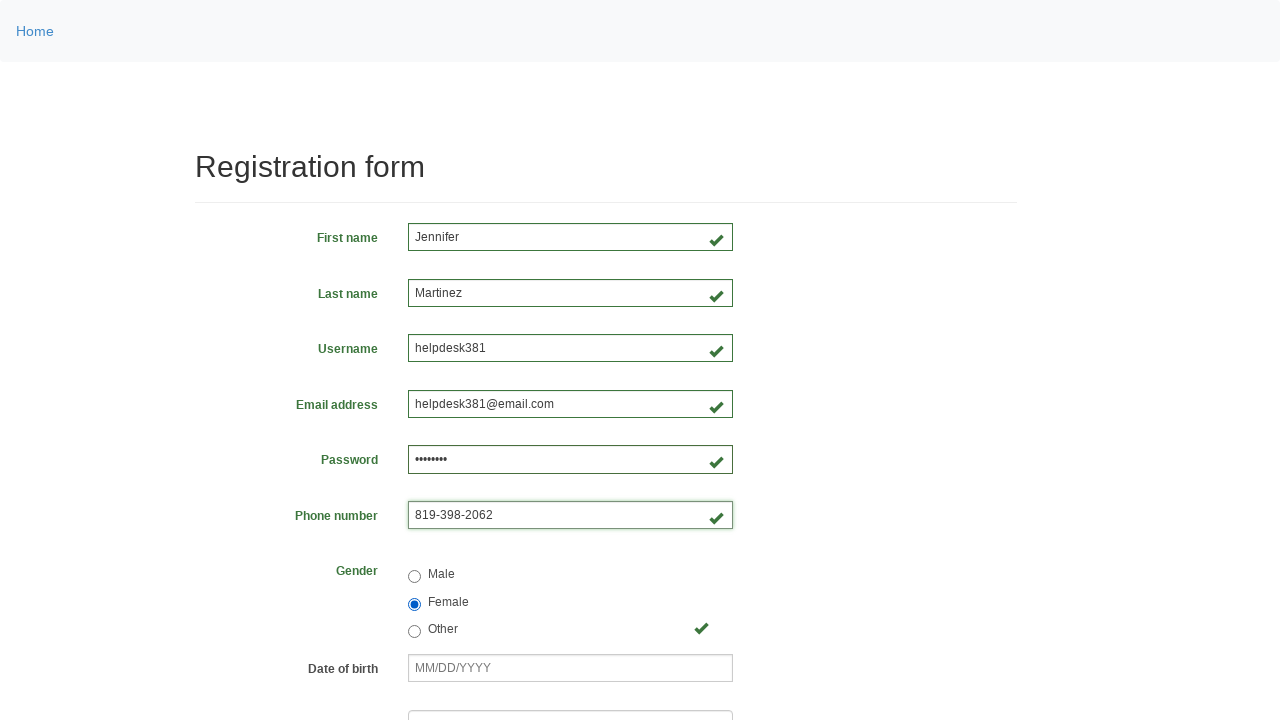

Filled date of birth field with '03/08/2000' on input[name='birthday']
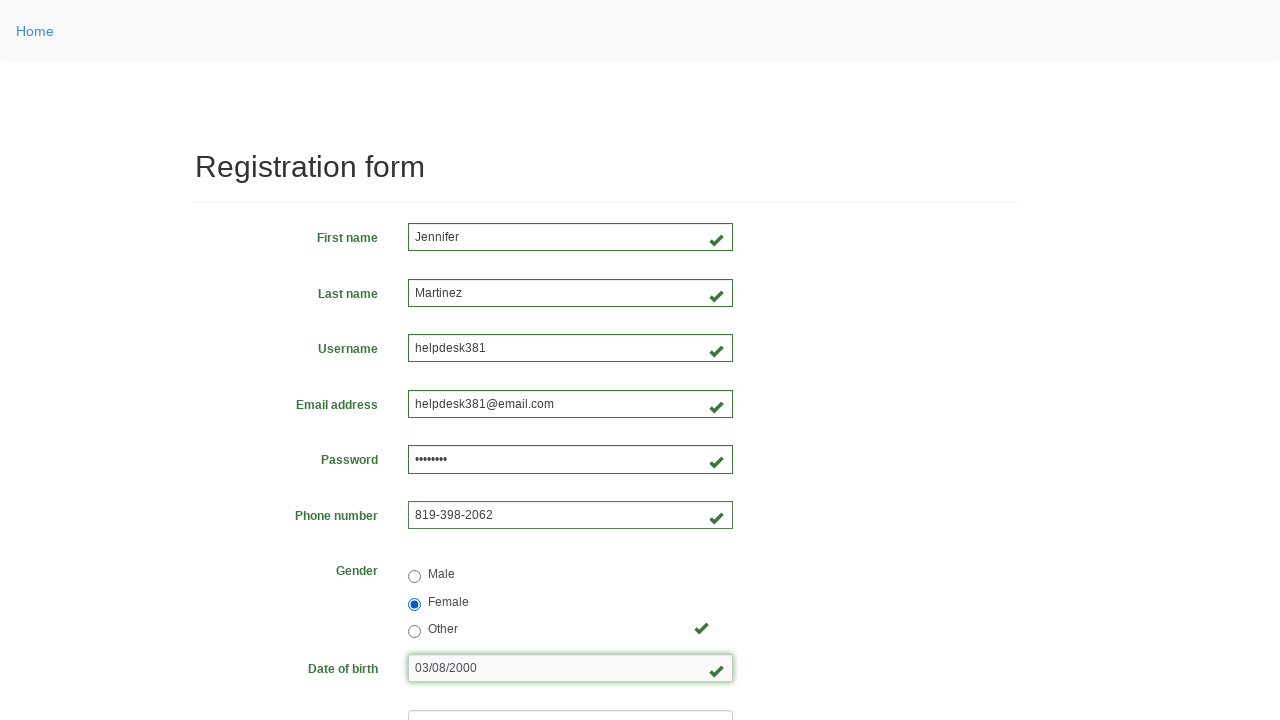

Selected department from dropdown at index 3 on select[name='department']
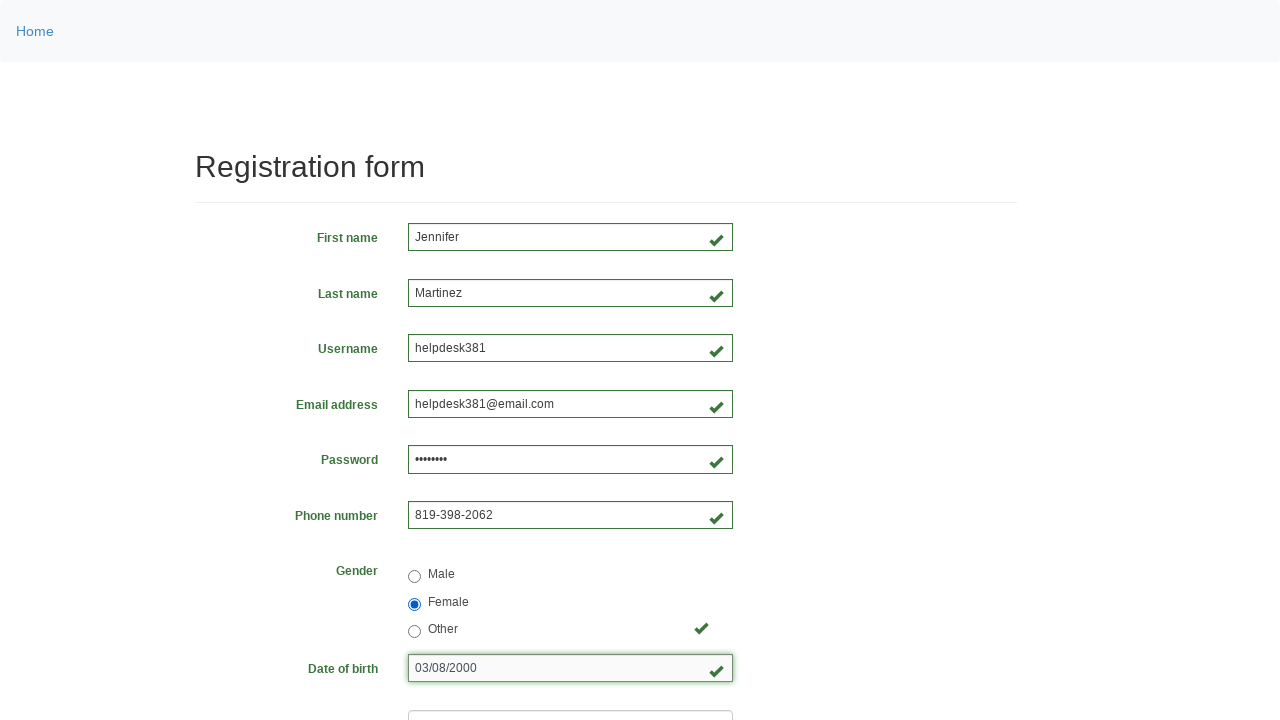

Selected job title from dropdown at index 4 on select[name='job_title']
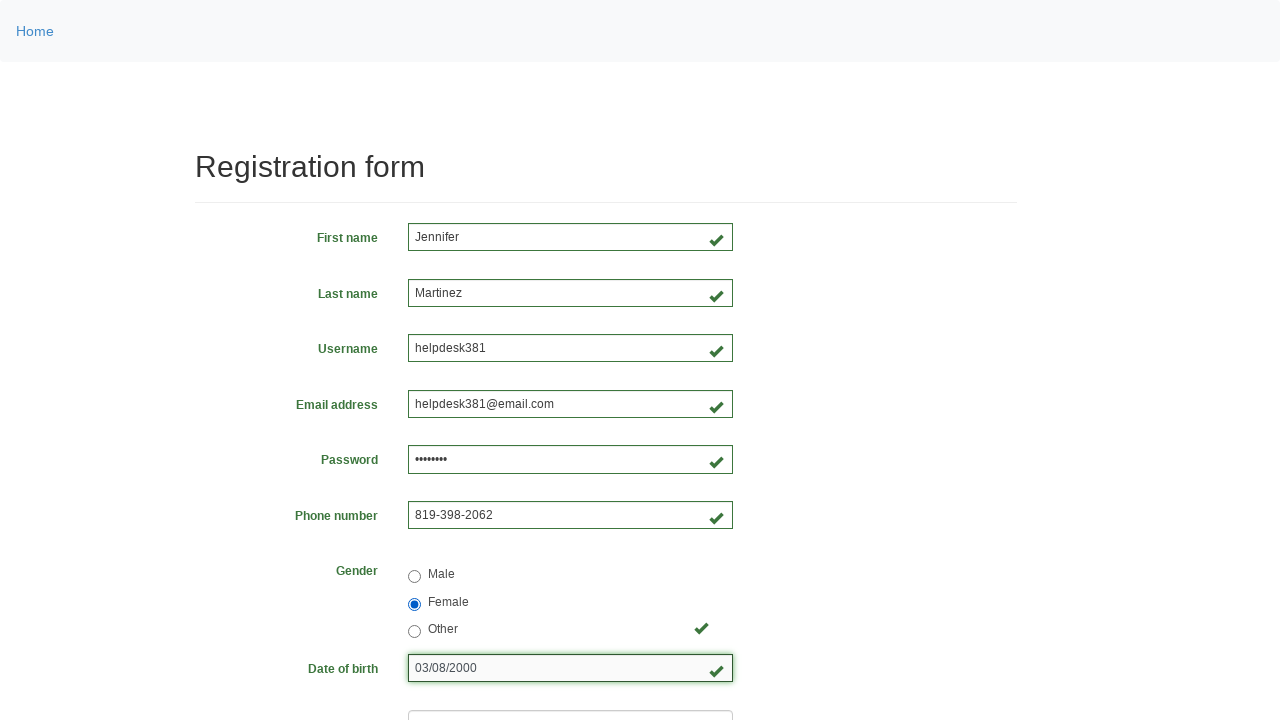

Selected Java programming language checkbox at (465, 468) on input[value='java']
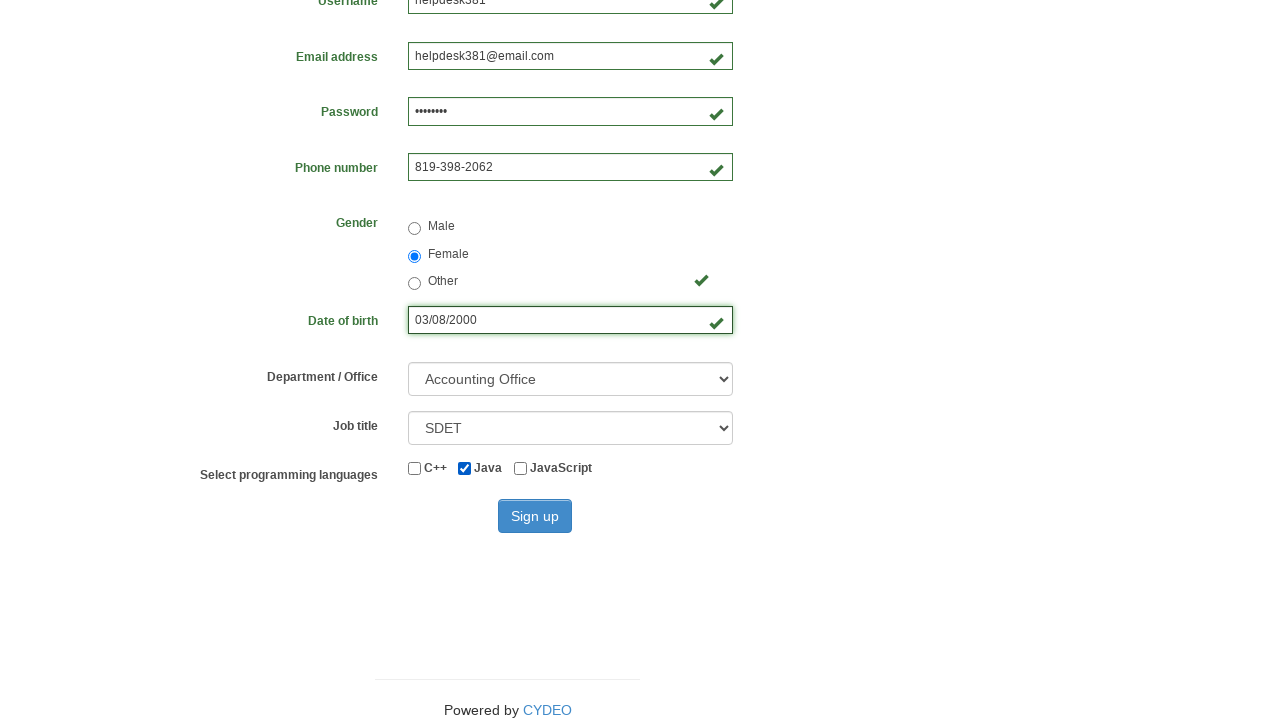

Clicked sign up button to submit registration form at (535, 516) on button[type='submit']
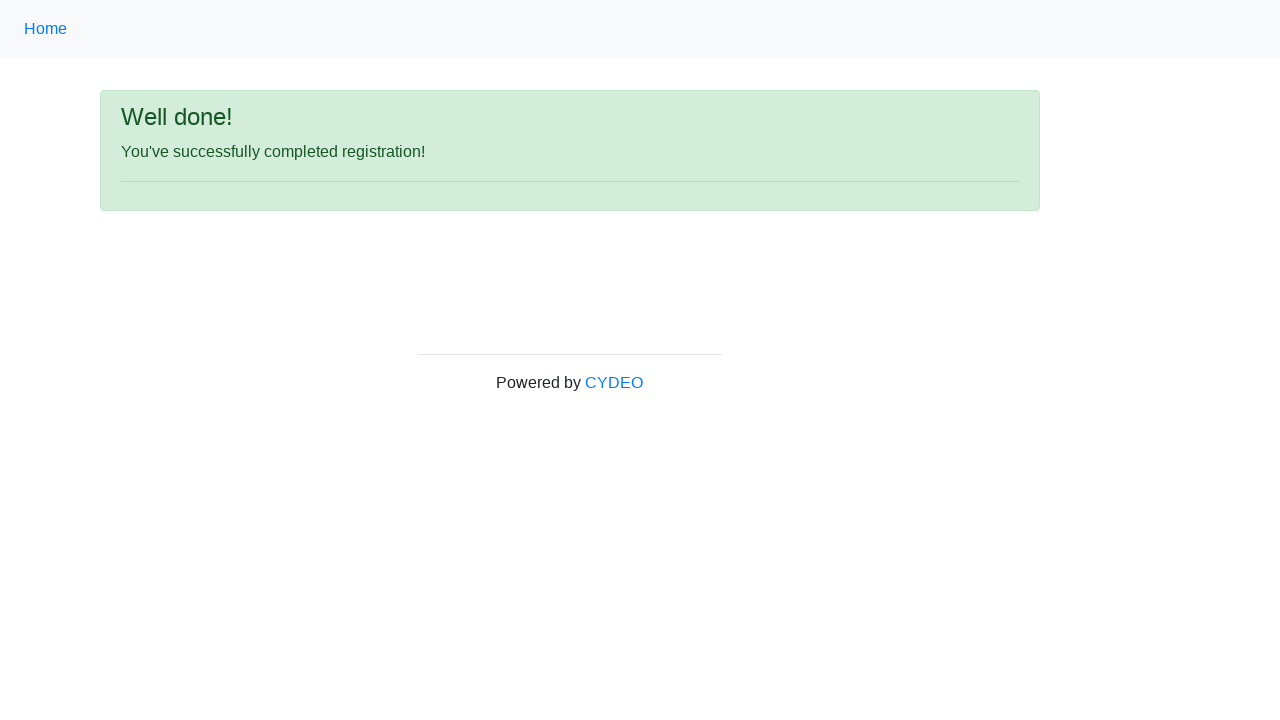

Registration success message appeared
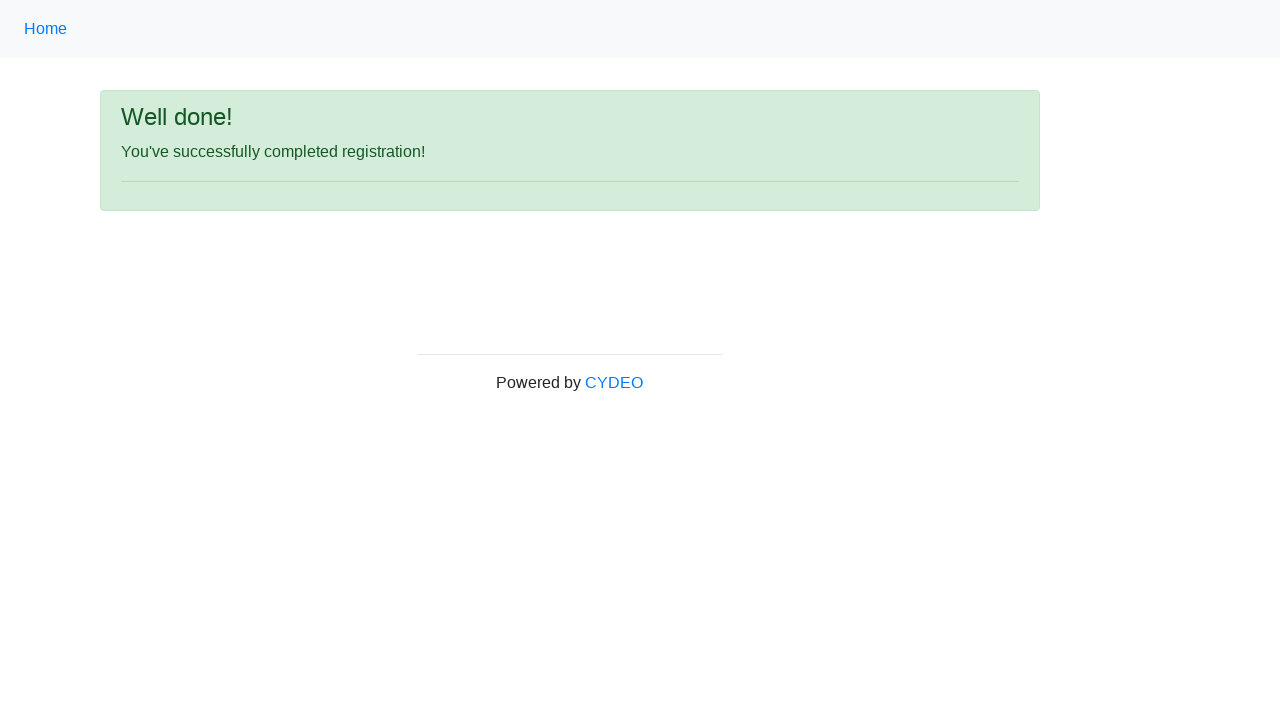

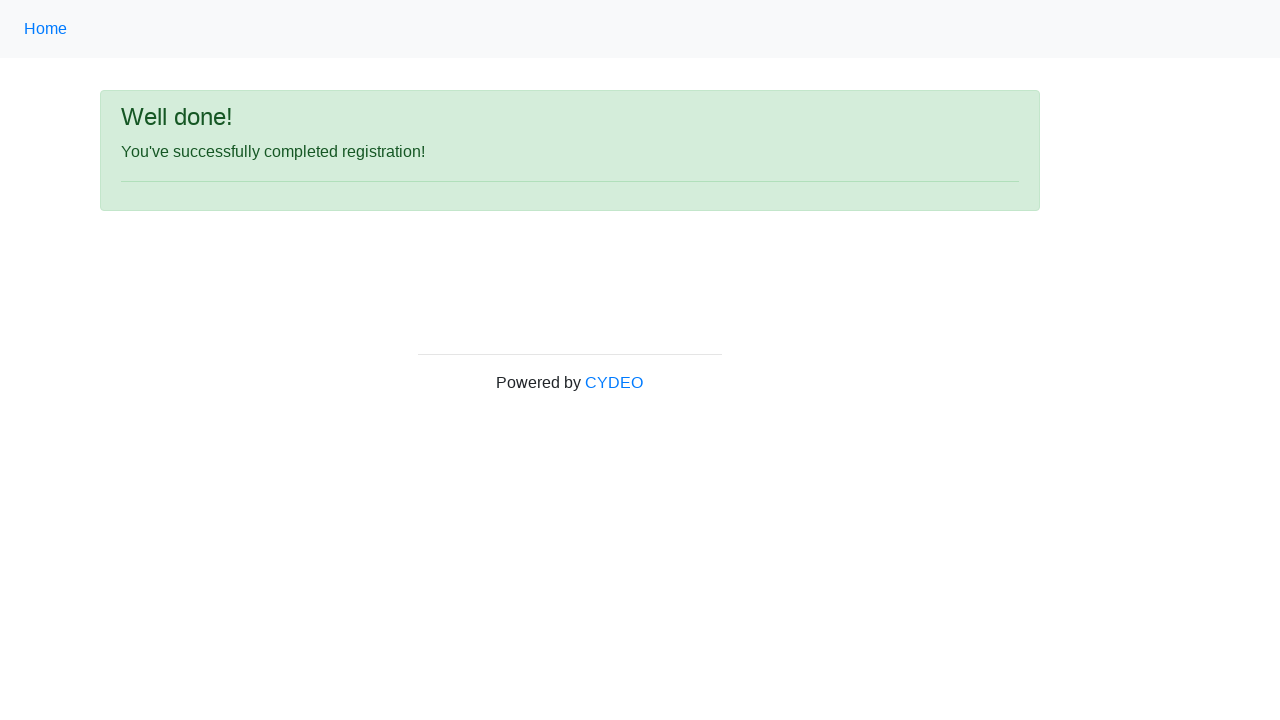